Tests dynamic input controls by clicking Enable button to enable text input, verifying "It's enabled!" message and input is enabled, then clicking Disable button and verifying "It's disabled!" message and input is disabled

Starting URL: https://the-internet.herokuapp.com/dynamic_controls

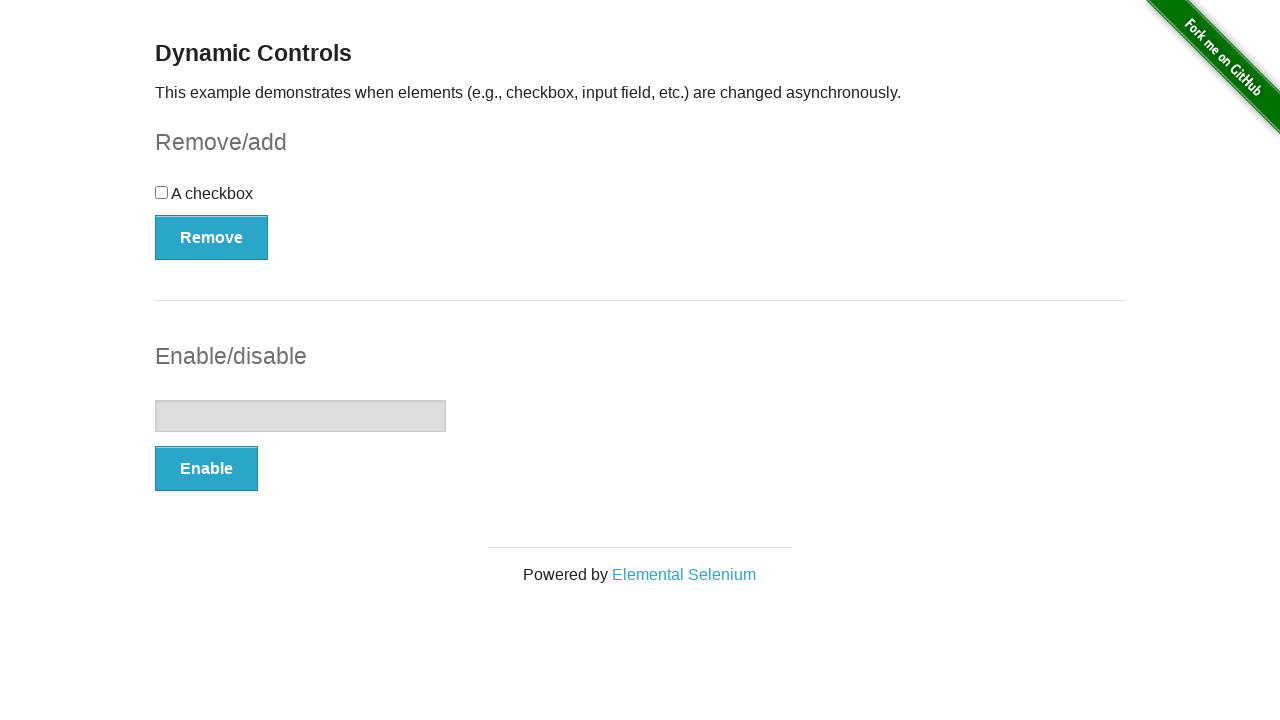

Clicked Enable button to enable text input at (206, 469) on xpath=//button[@onclick='swapInput()']
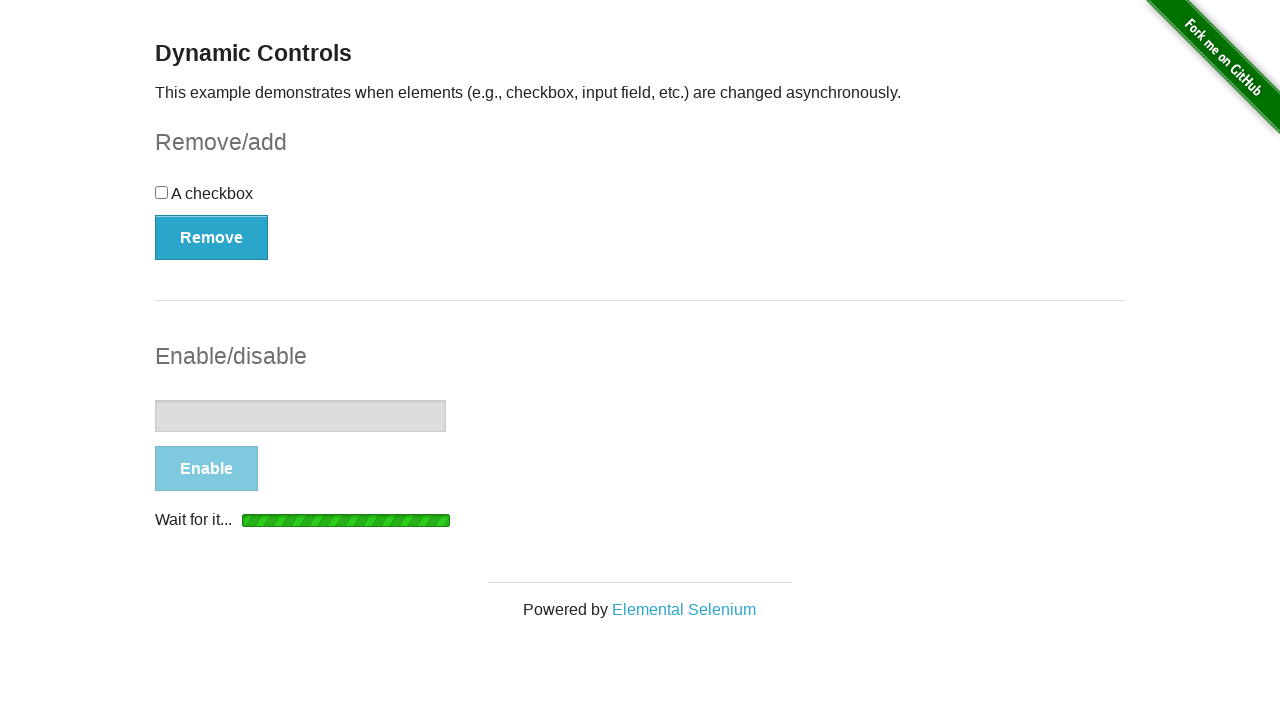

Waited for message element to appear
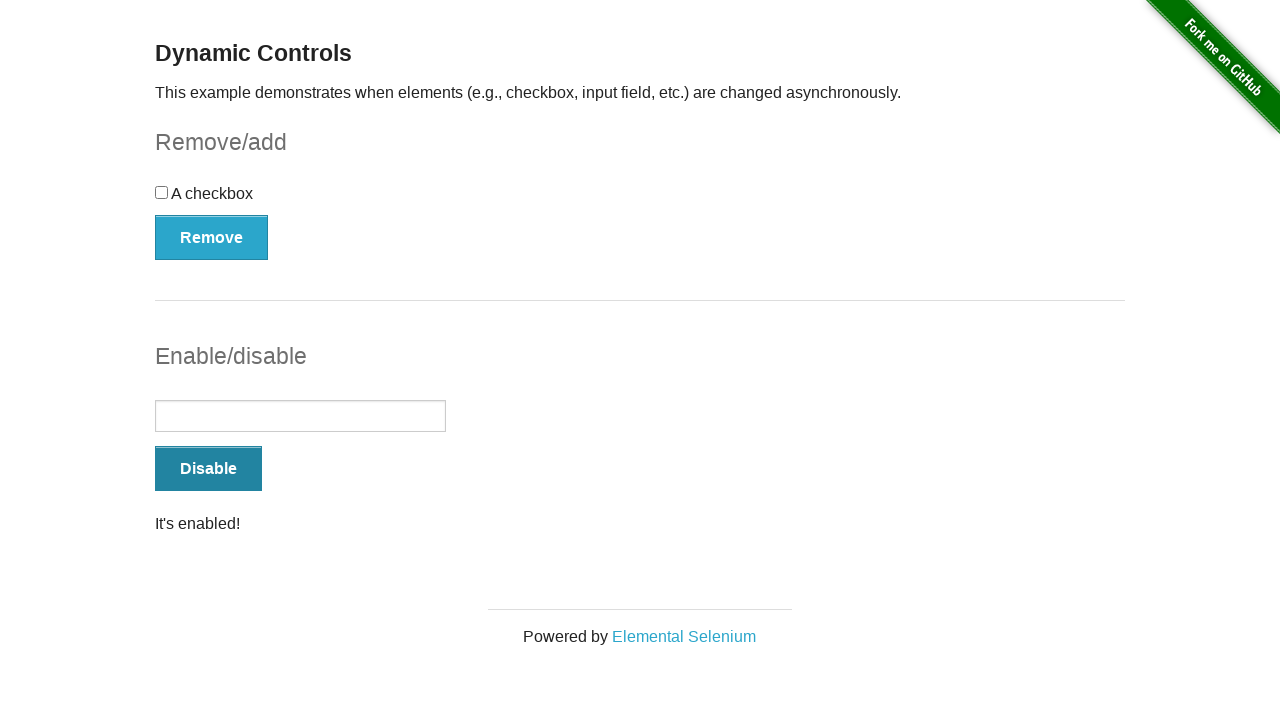

Located message element
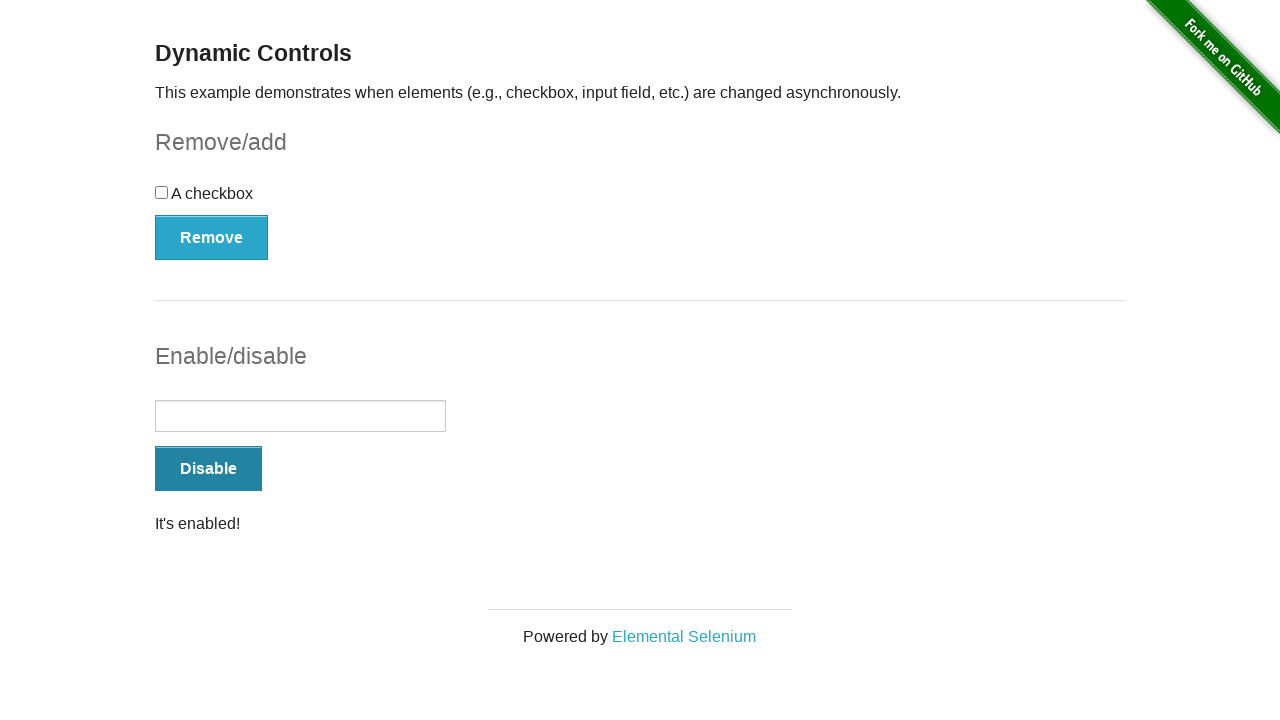

Verified message displays 'It's enabled!'
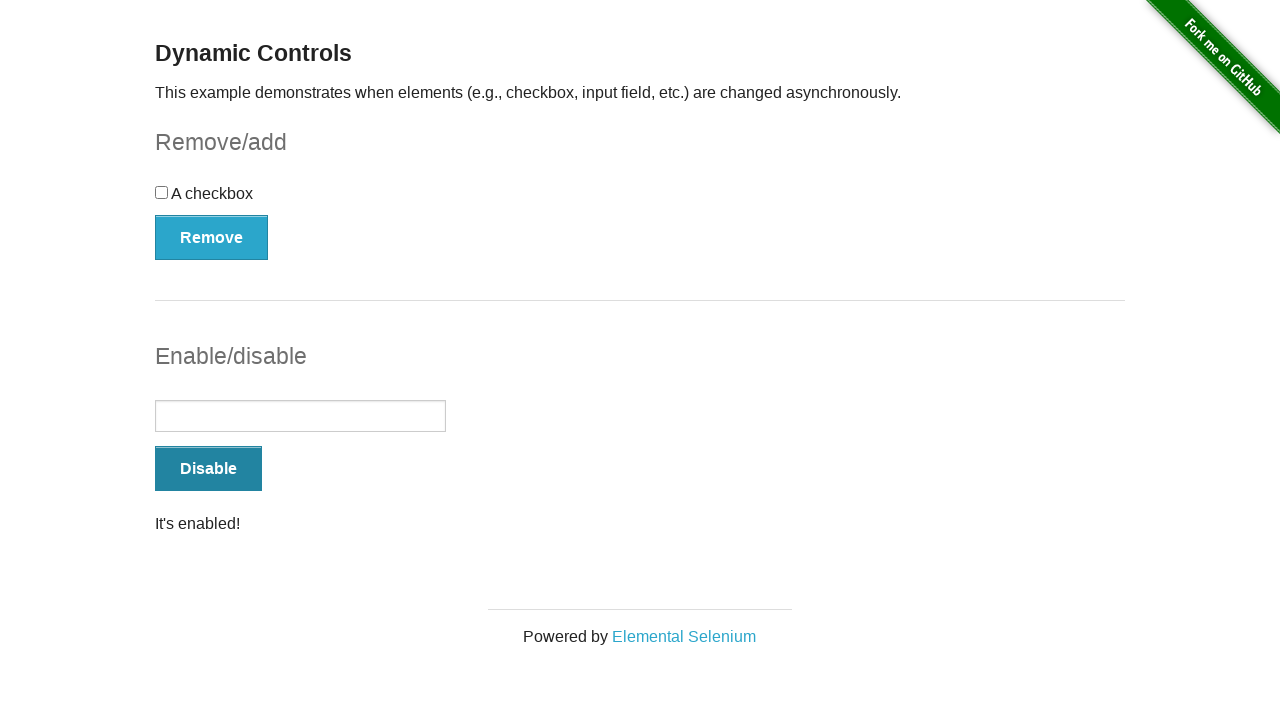

Located text input element
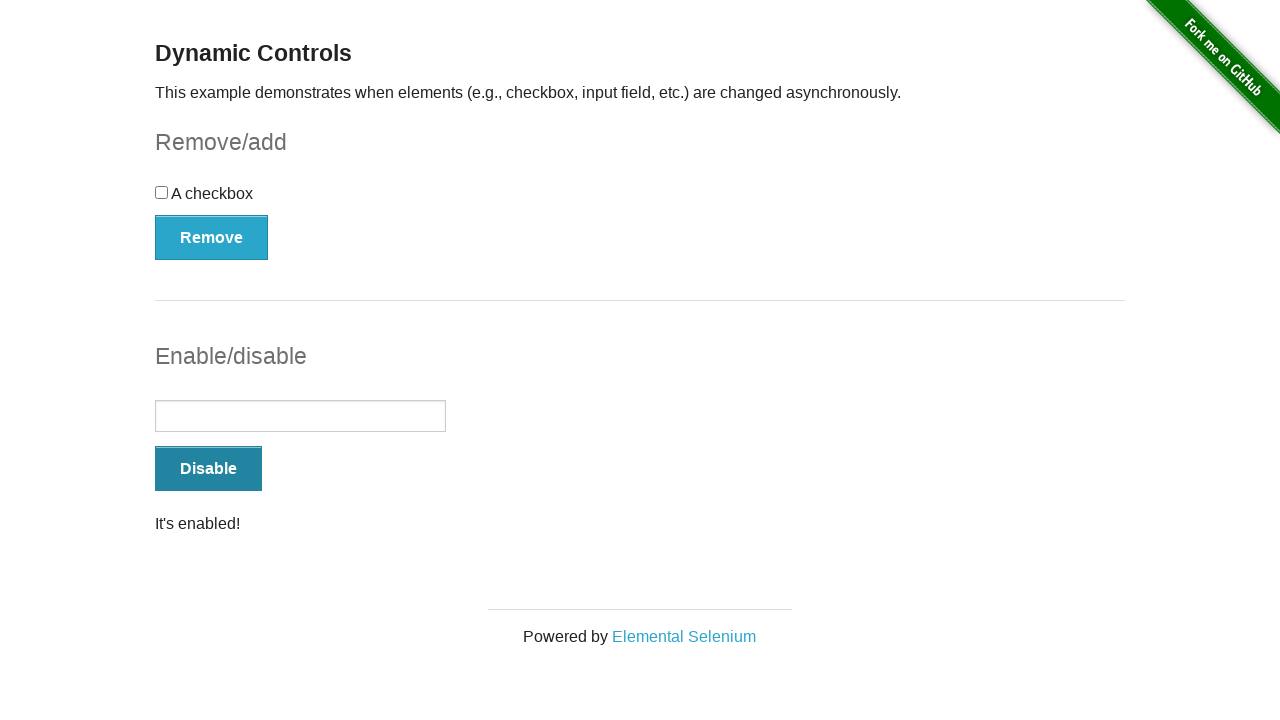

Verified text input is enabled
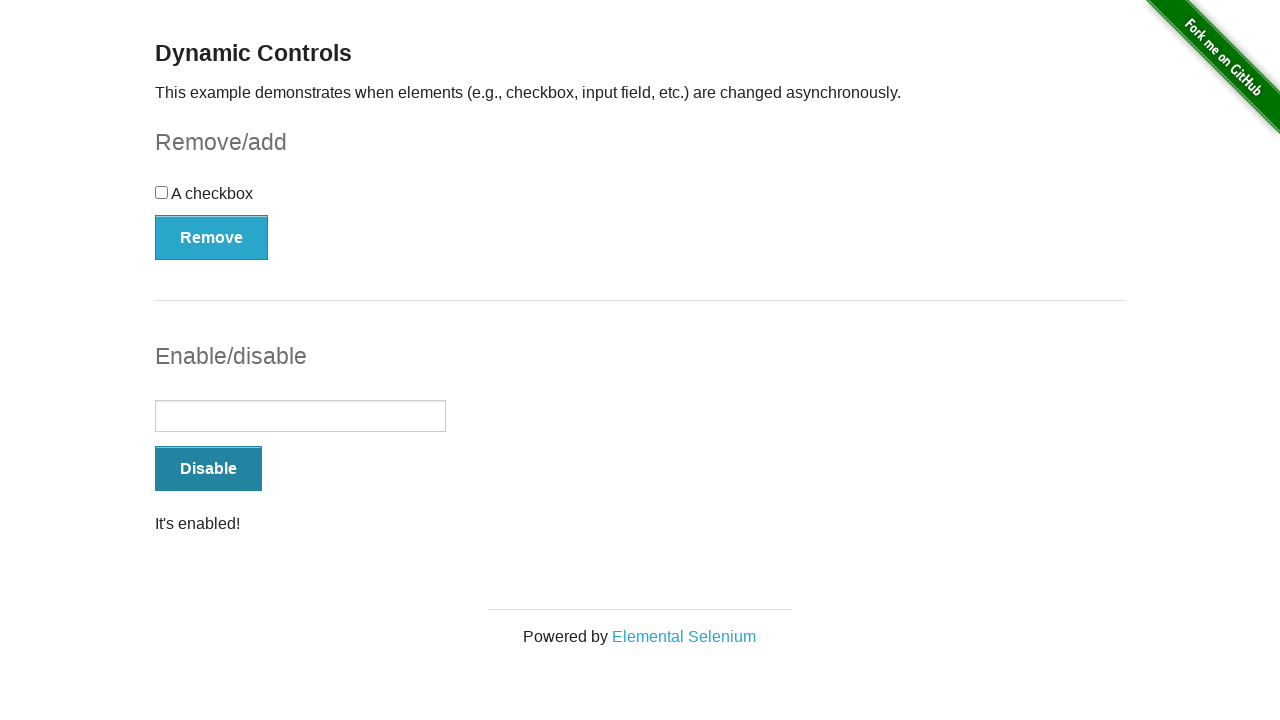

Clicked Disable button to disable text input at (208, 469) on xpath=//button[@onclick='swapInput()']
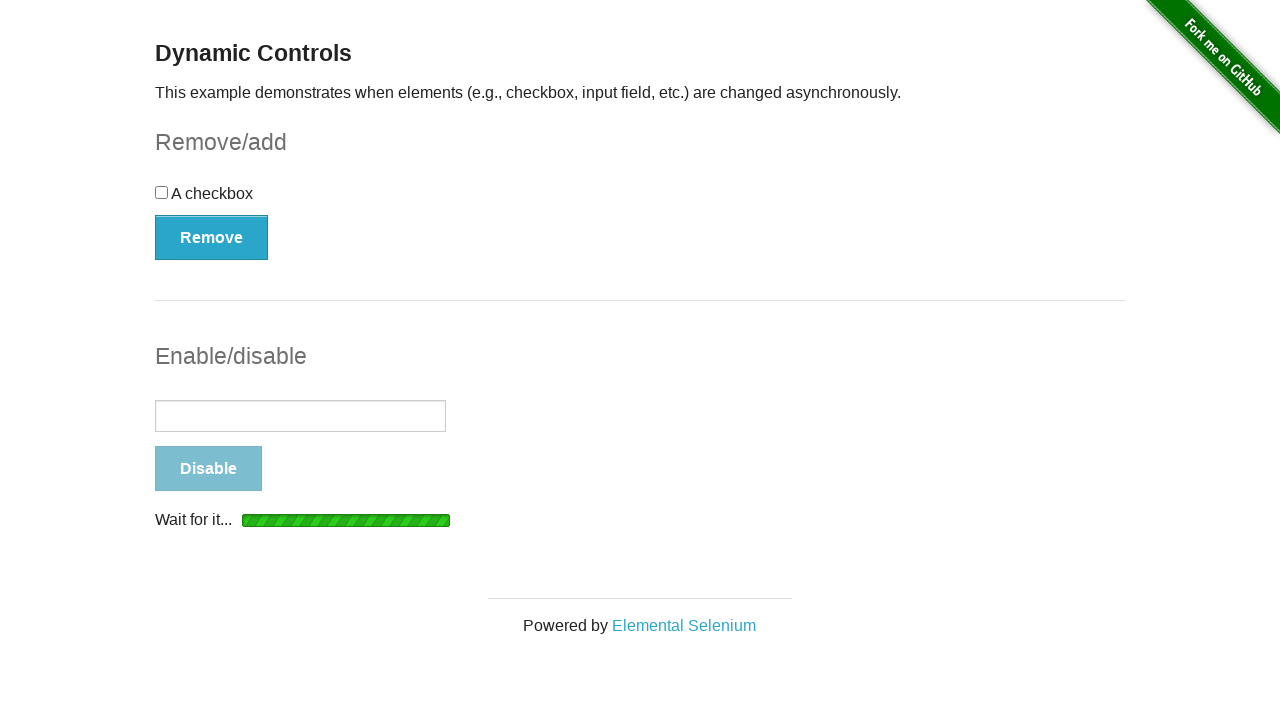

Waited for message element to appear
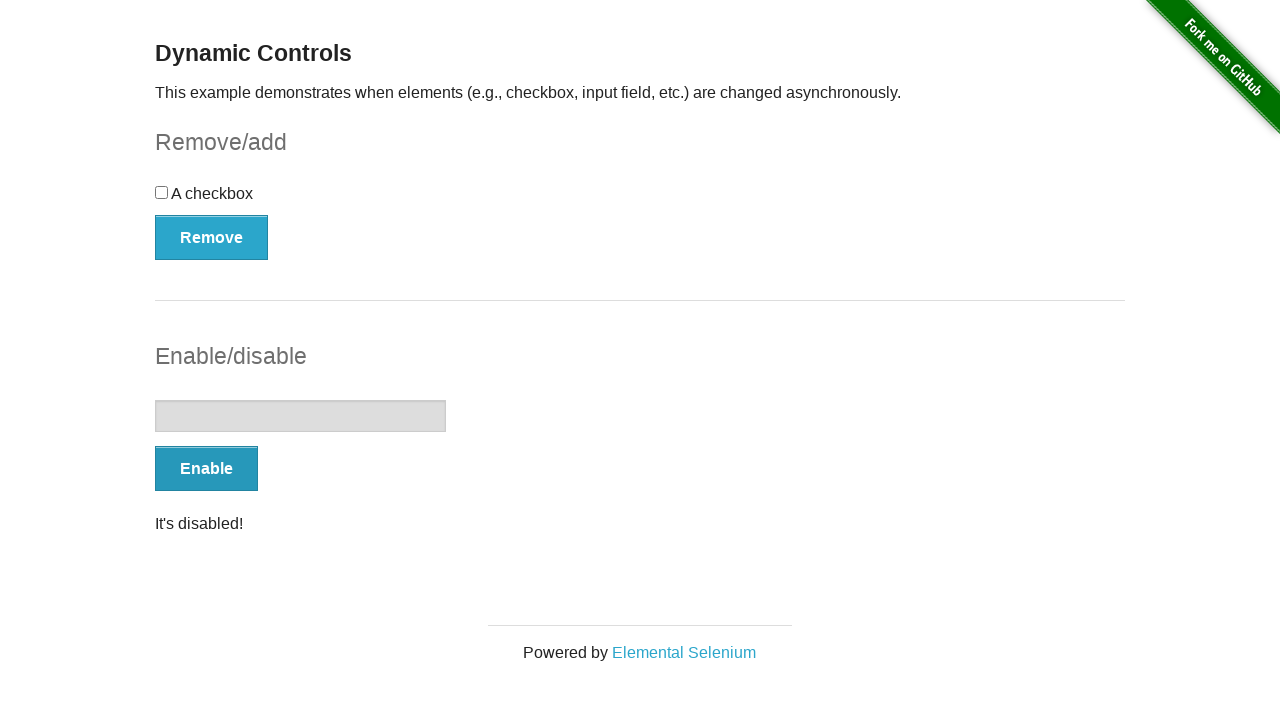

Verified message displays 'It's disabled!'
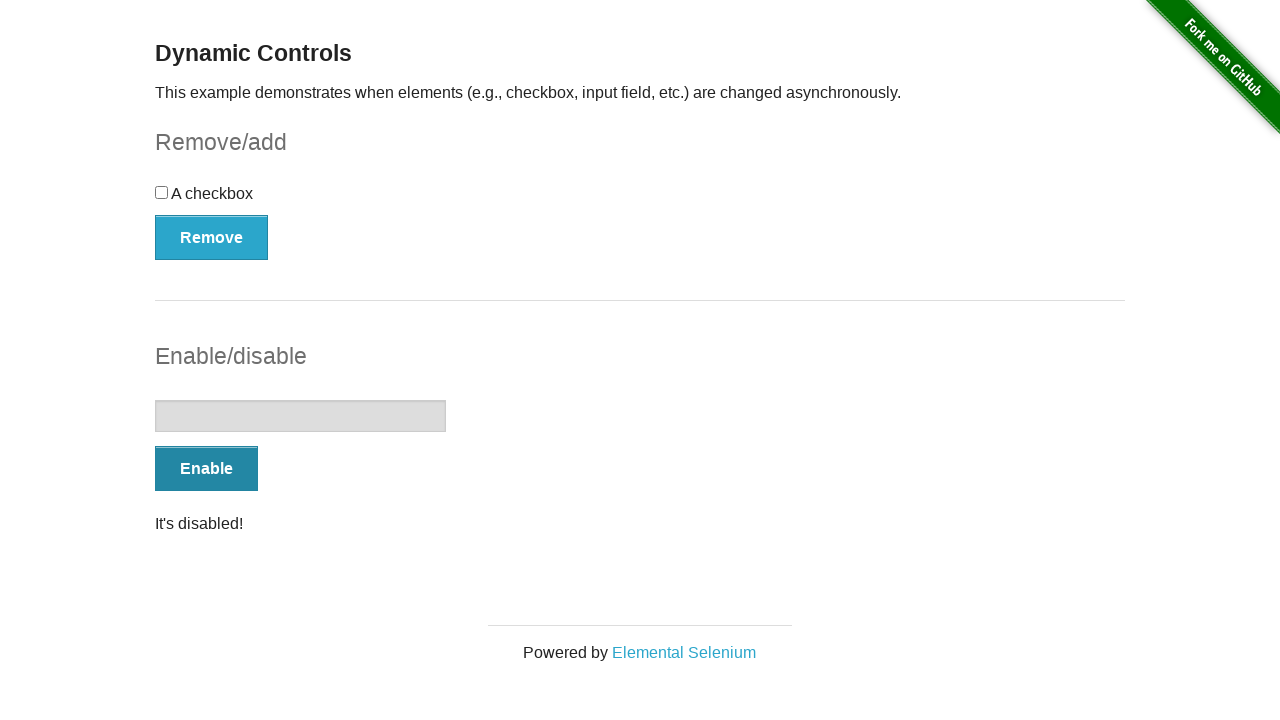

Verified text input is disabled
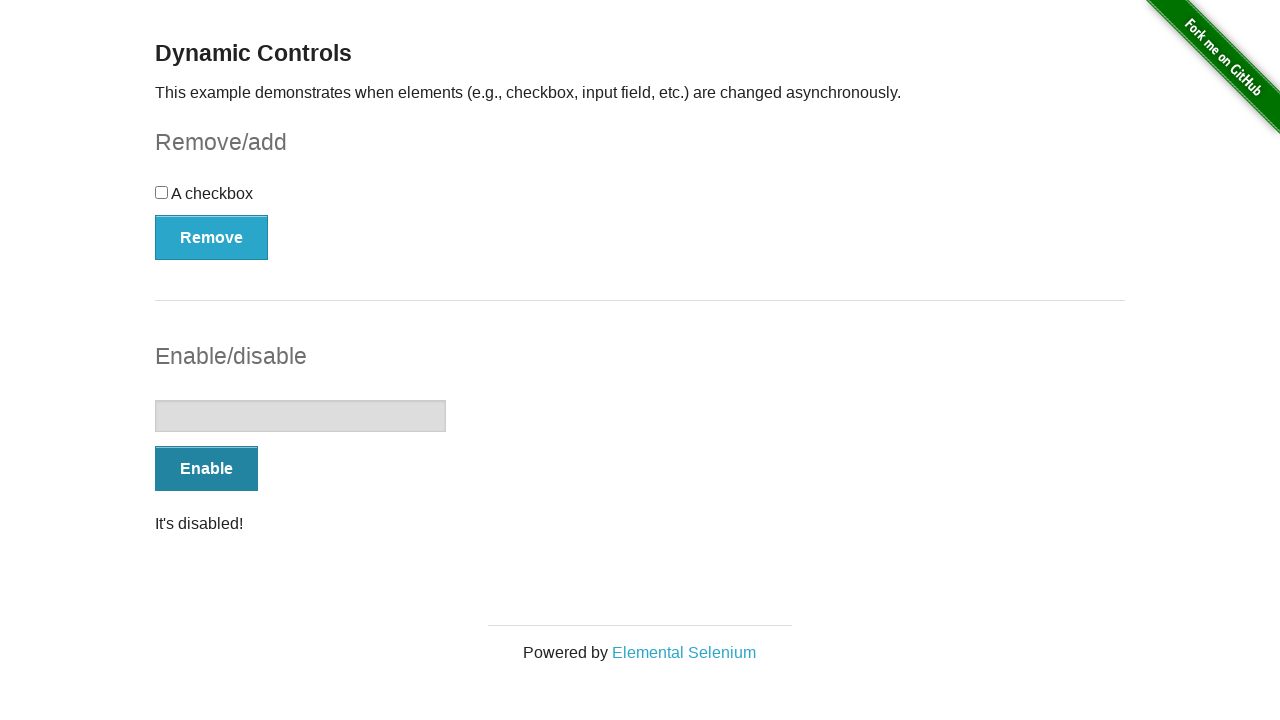

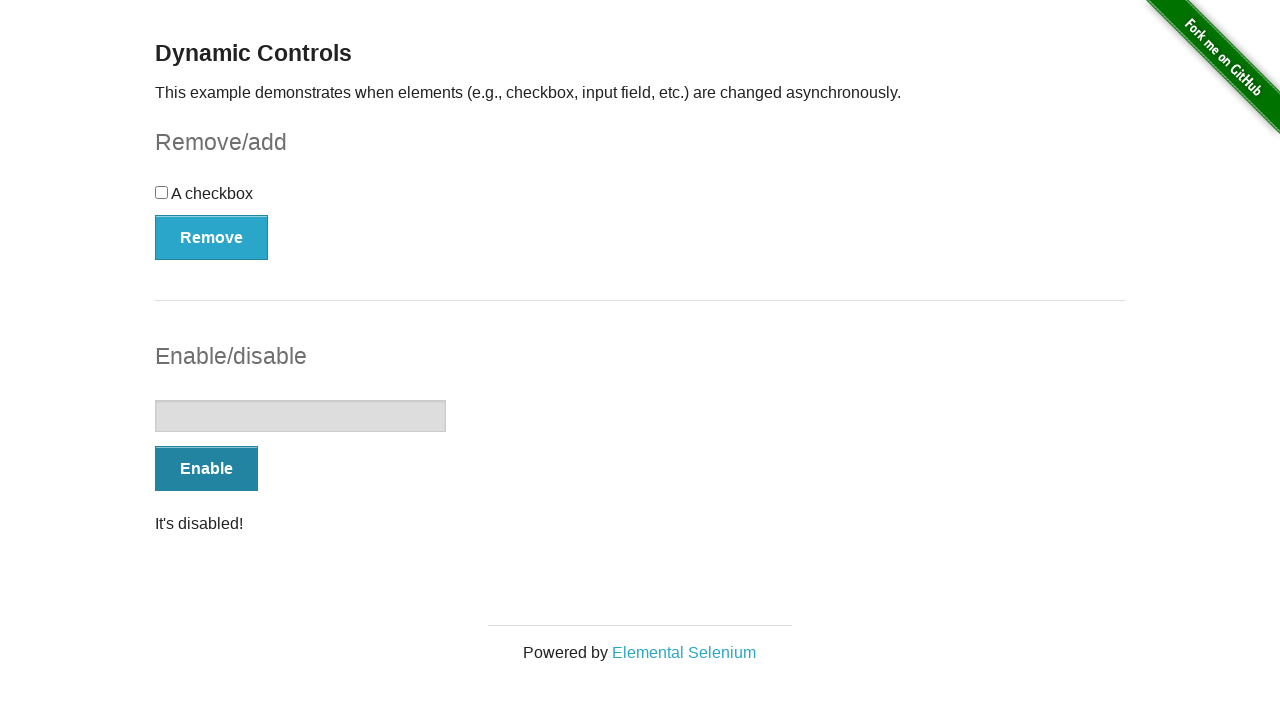